Tests a registration form by filling in personal details including first name, last name, address, email, phone number, selecting gender, choosing a language, and selecting skills from a dropdown.

Starting URL: https://demo.automationtesting.in/Register.html

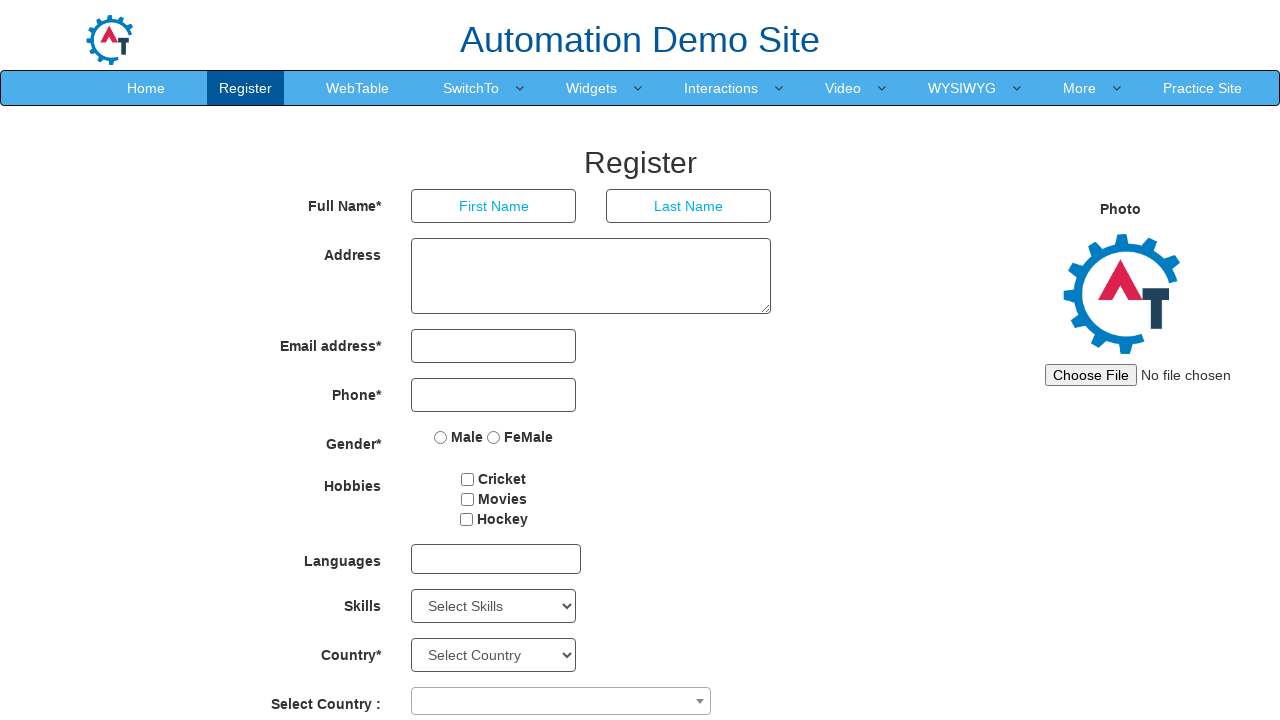

Filled first name field with 'John' on input[placeholder='First Name']
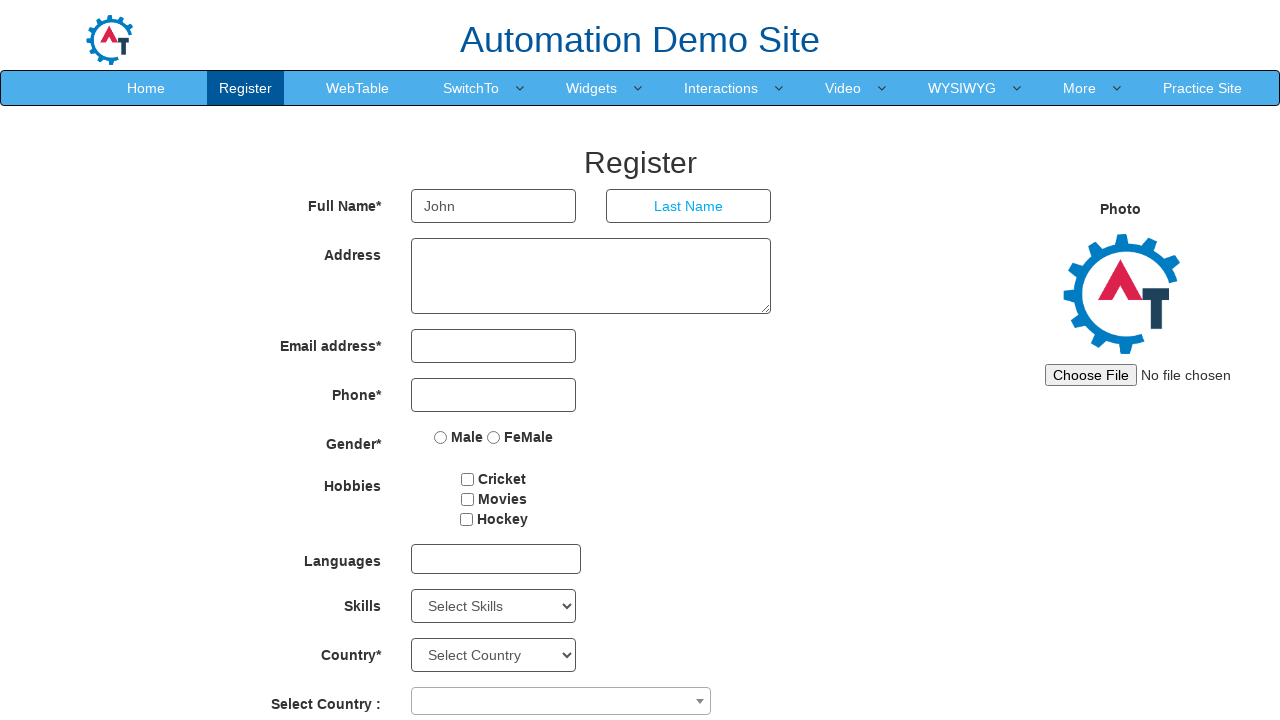

Filled last name field with 'Smith' on input[placeholder='Last Name']
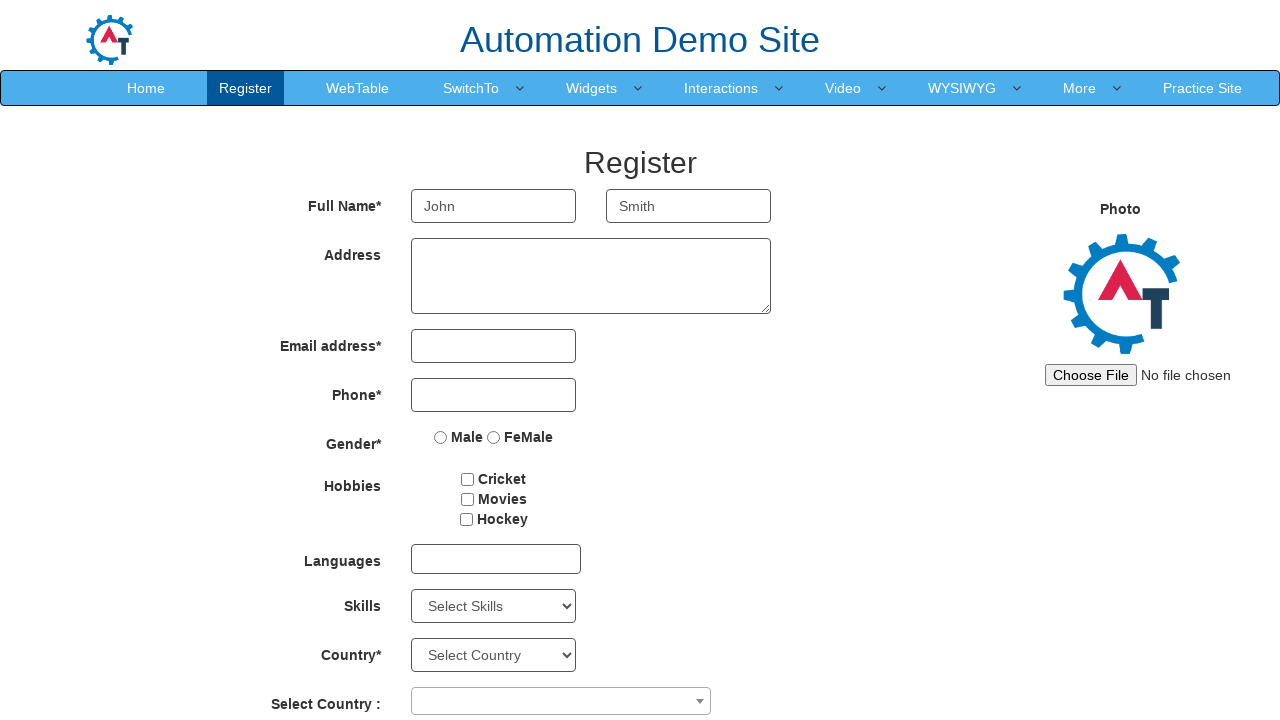

Filled address field with '123 Main Street, Apt 4B, New York 10001' on textarea[ng-model='Adress']
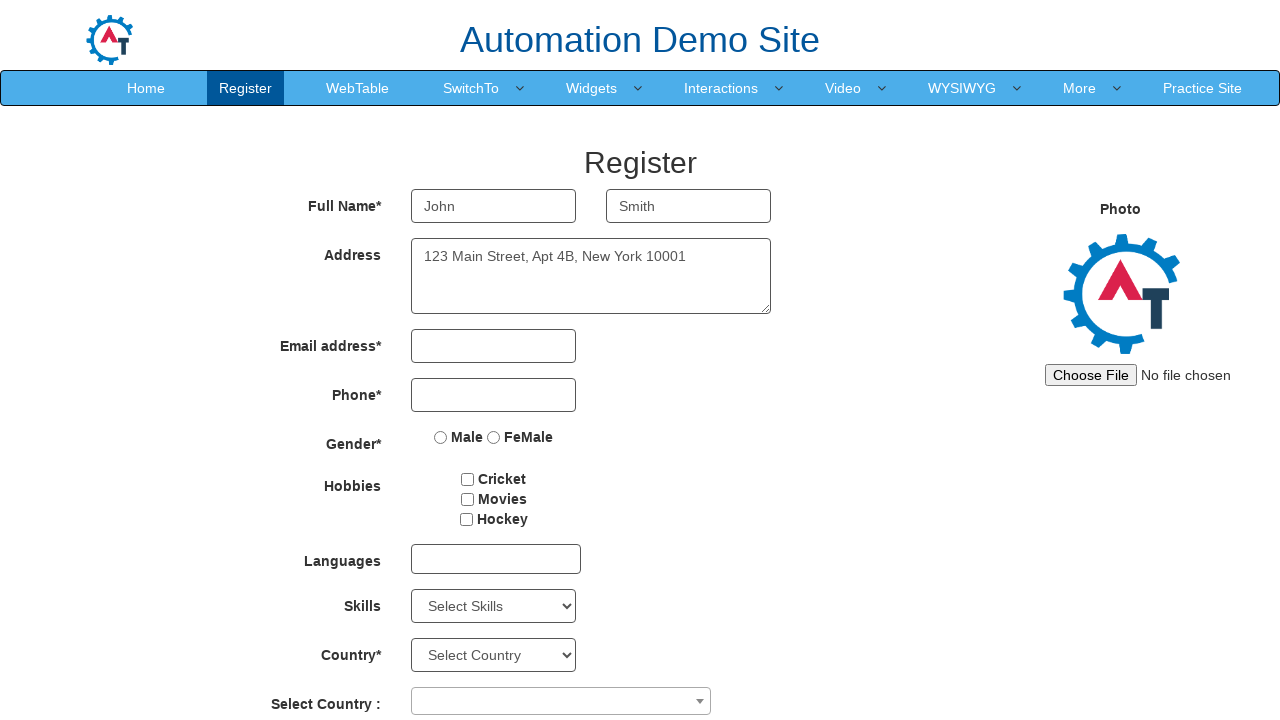

Filled email field with 'johnsmith2024@example.com' on input[type='email']
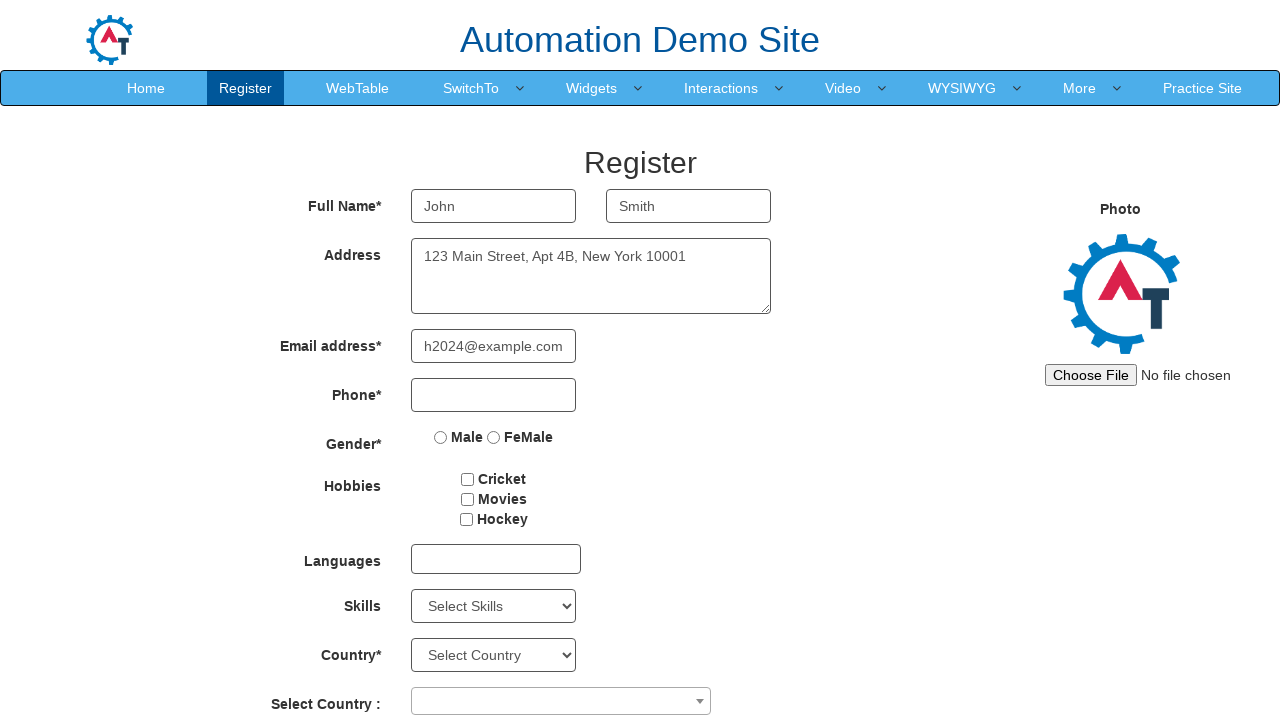

Filled phone number field with '5551234567' on input[type='tel']
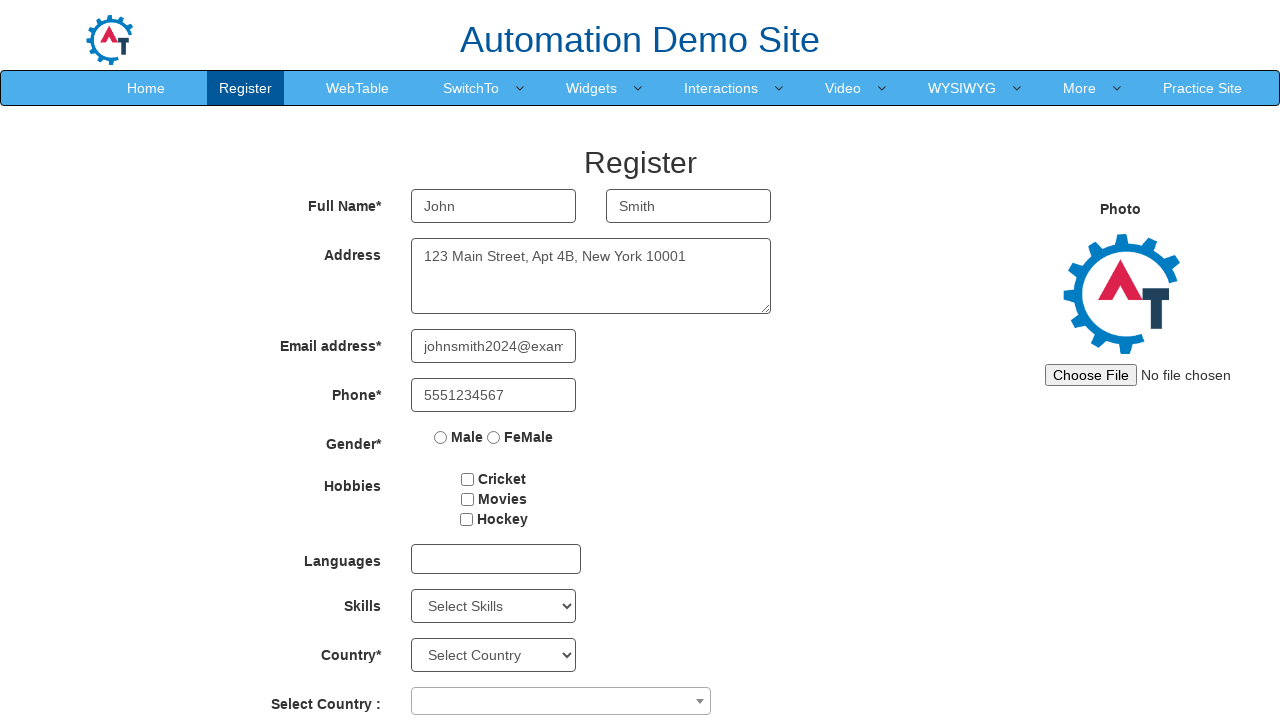

Selected Male gender option at (441, 437) on input[value='Male']
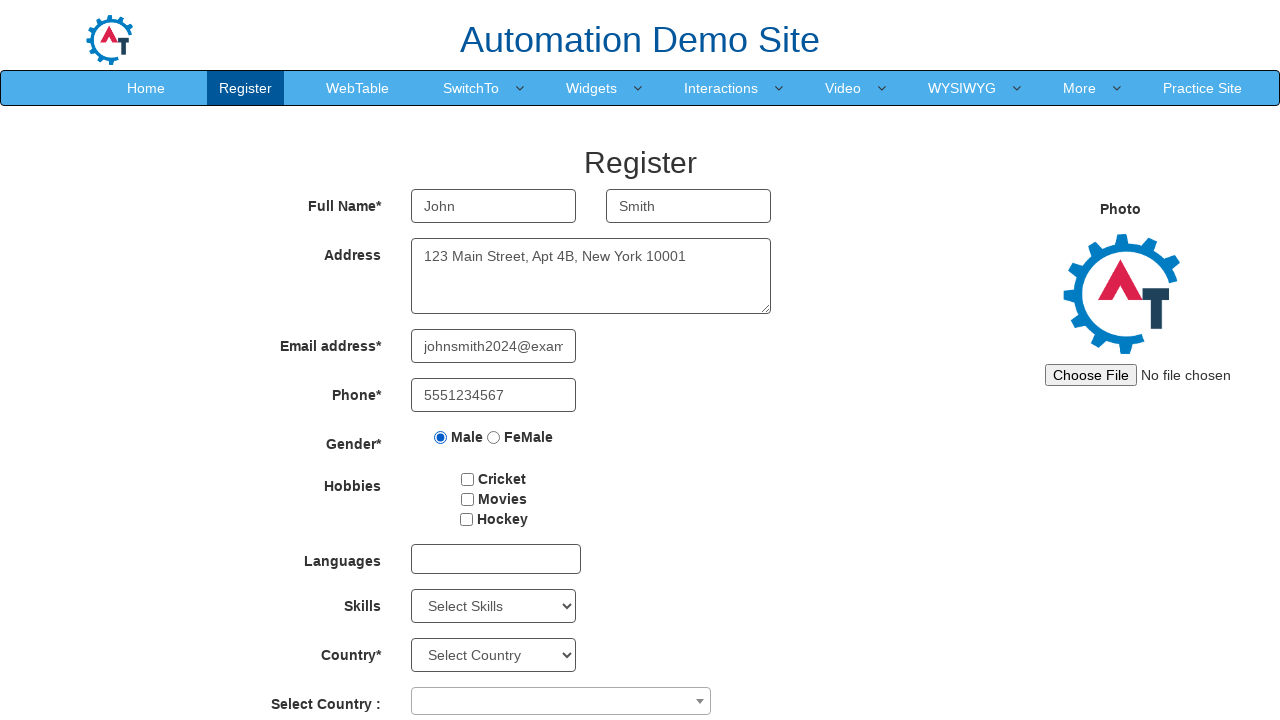

Clicked on language dropdown to open it at (496, 559) on #msdd
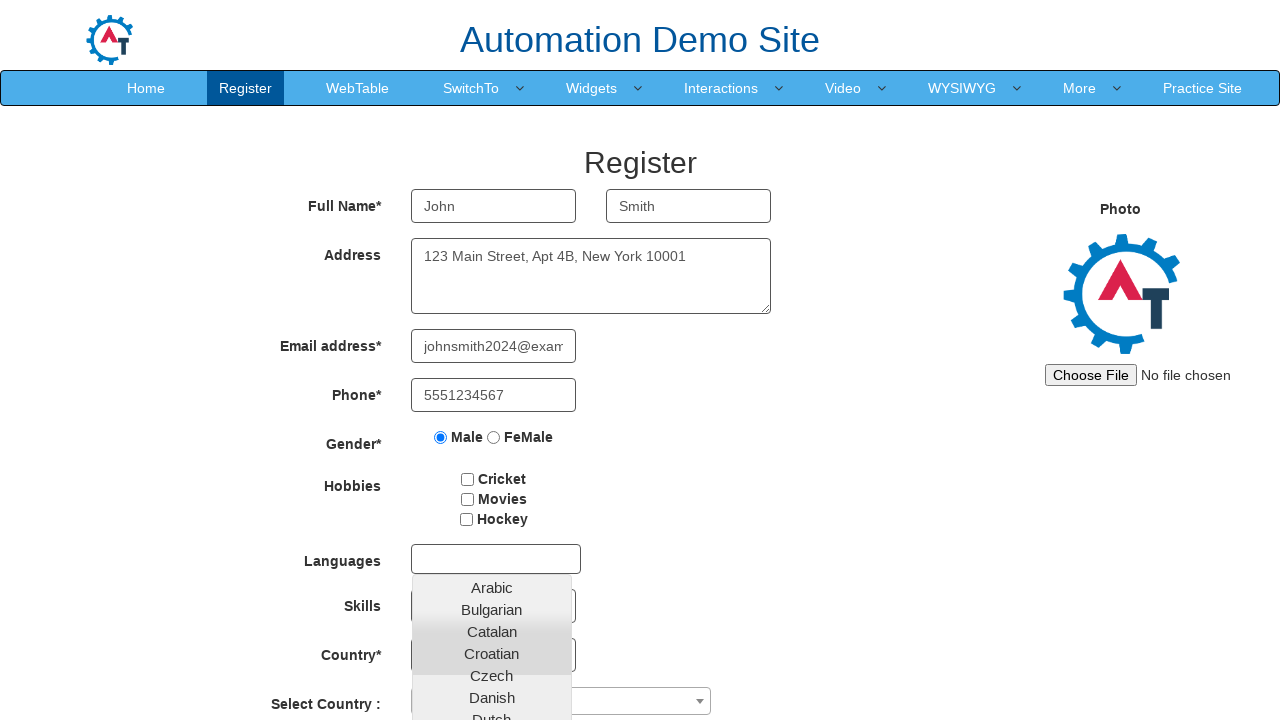

Selected English language from dropdown at (492, 457) on a:text('English')
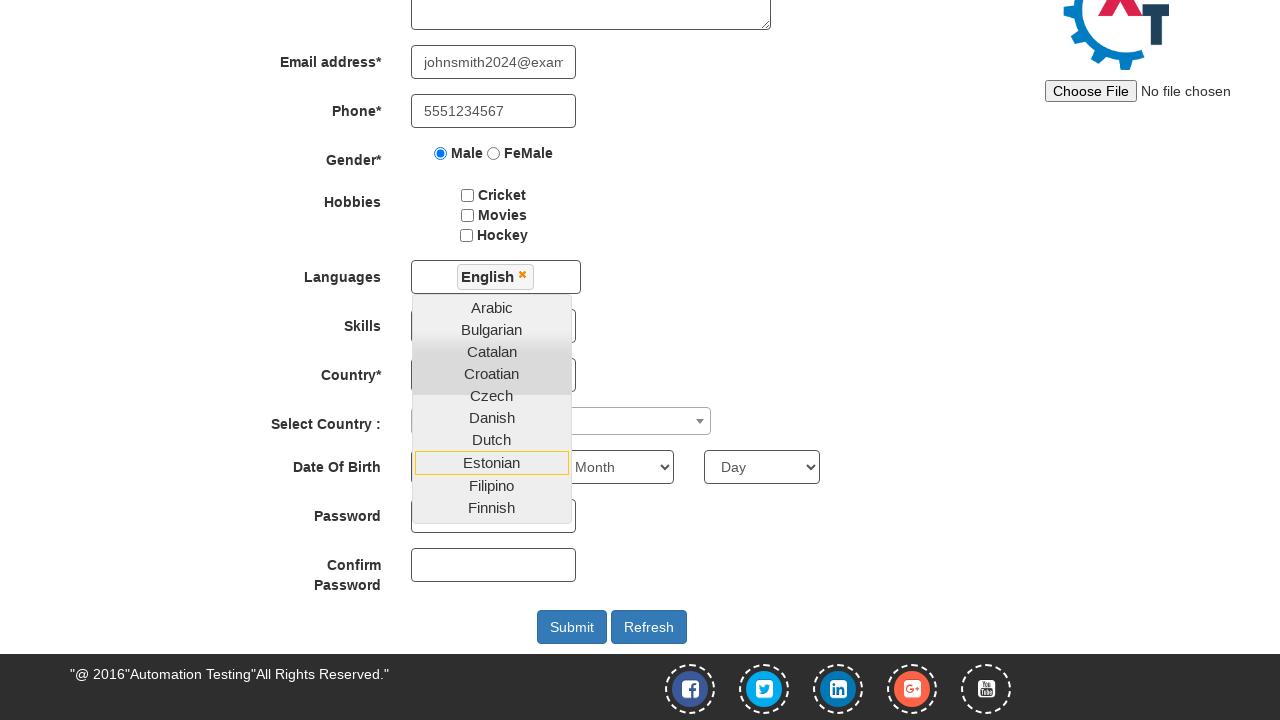

Closed language dropdown by clicking on body
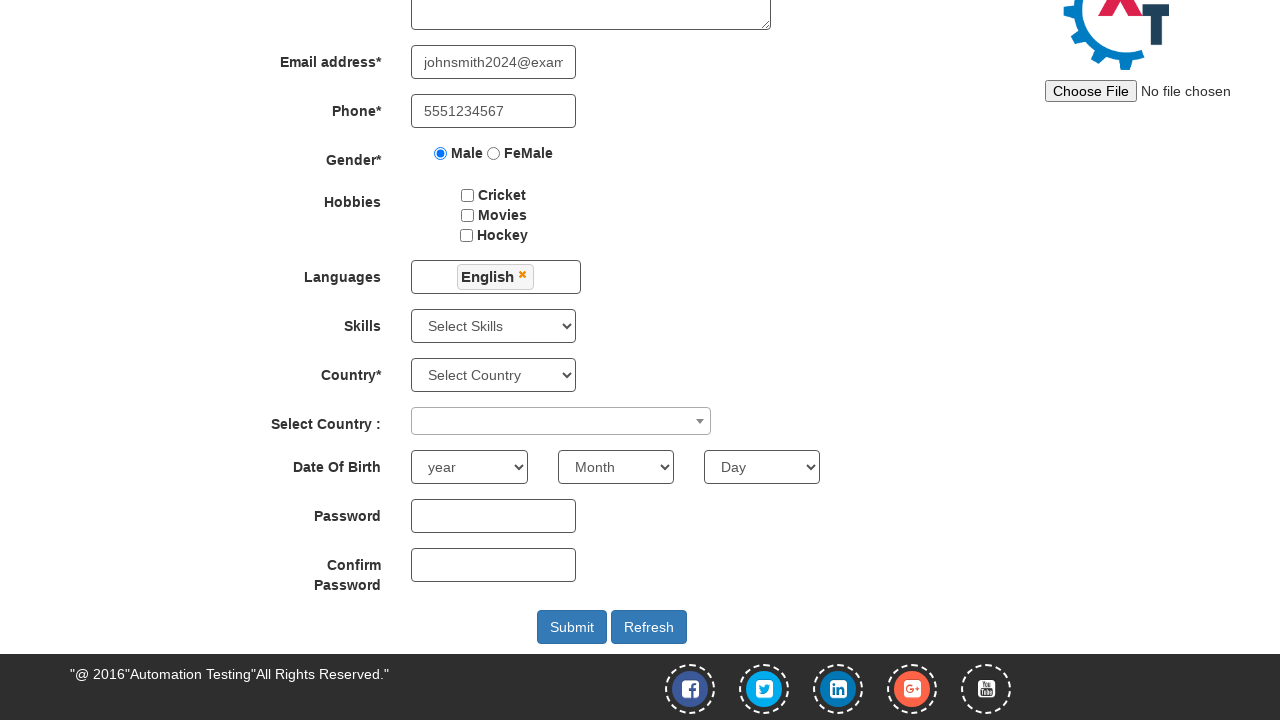

Selected Android skill from skills dropdown by index on #Skills
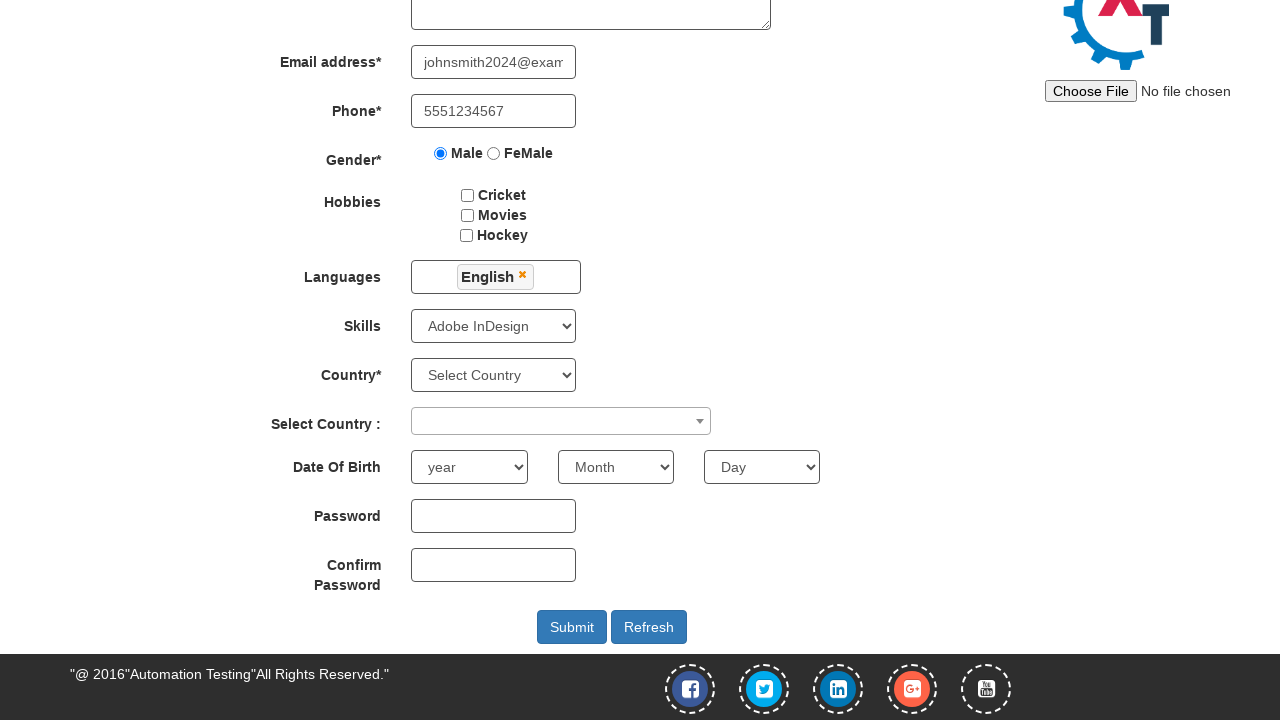

Selected CSS skill from skills dropdown on #Skills
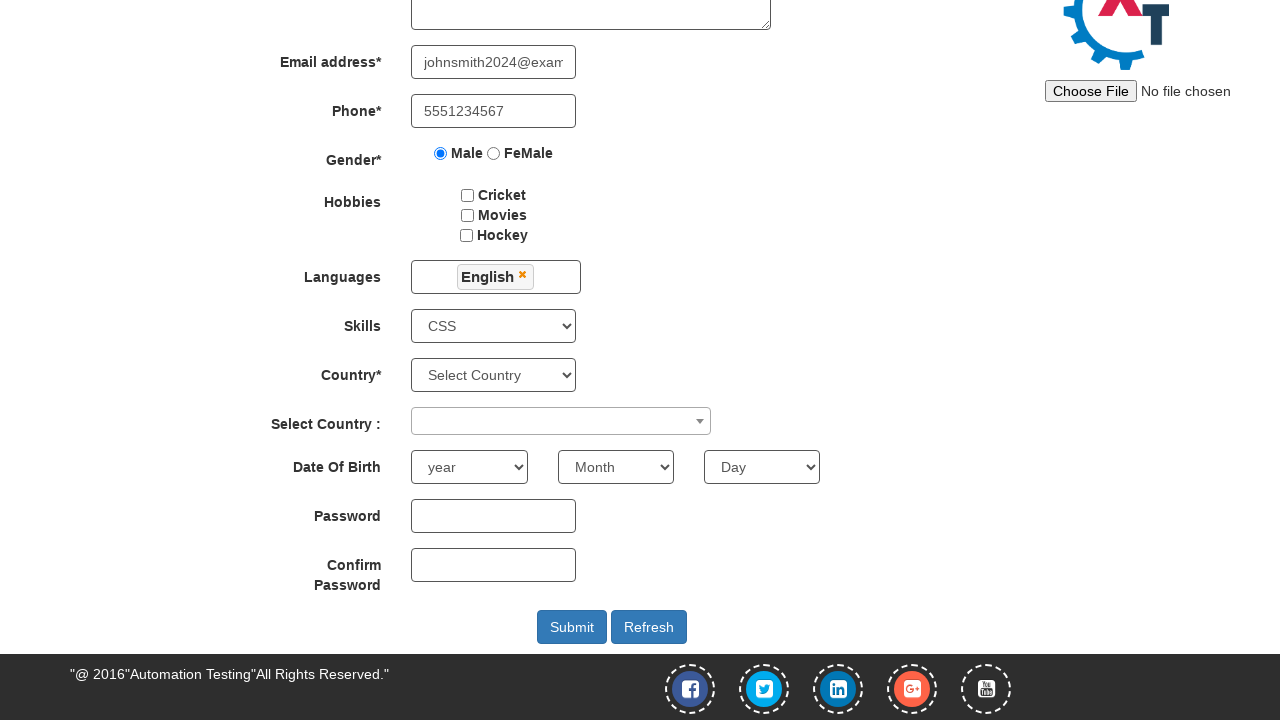

Selected HTML skill from skills dropdown on #Skills
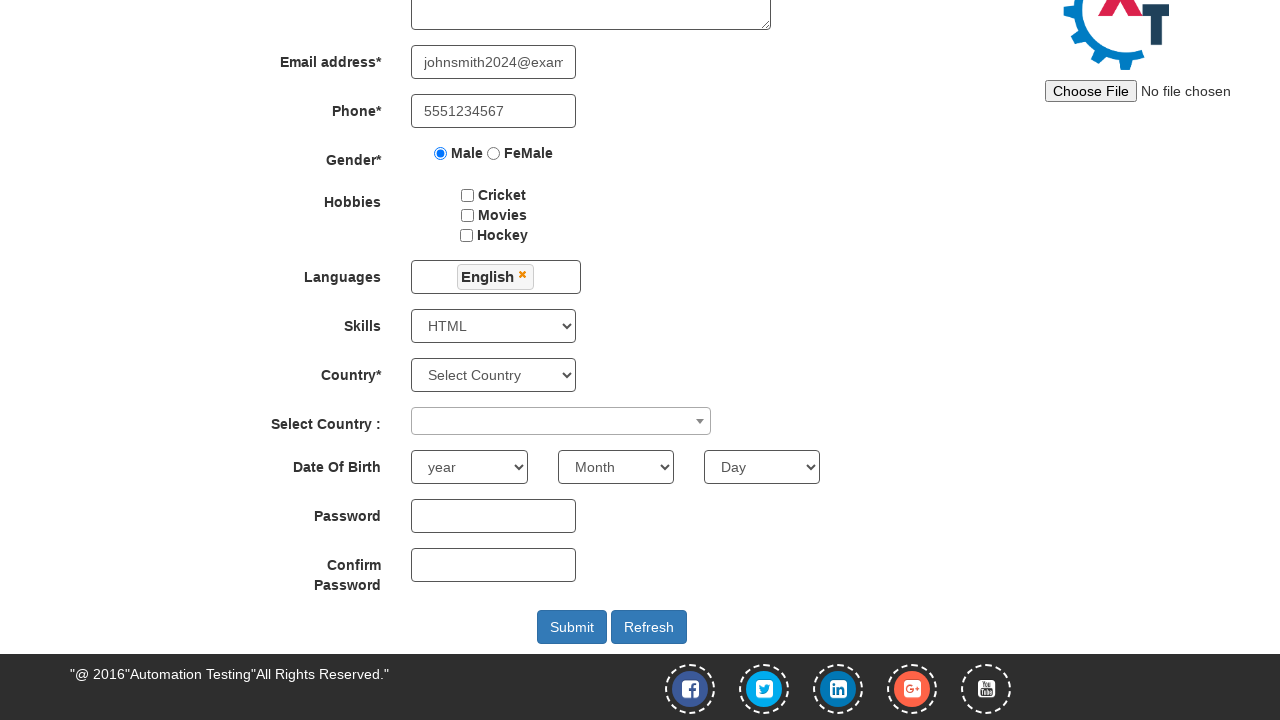

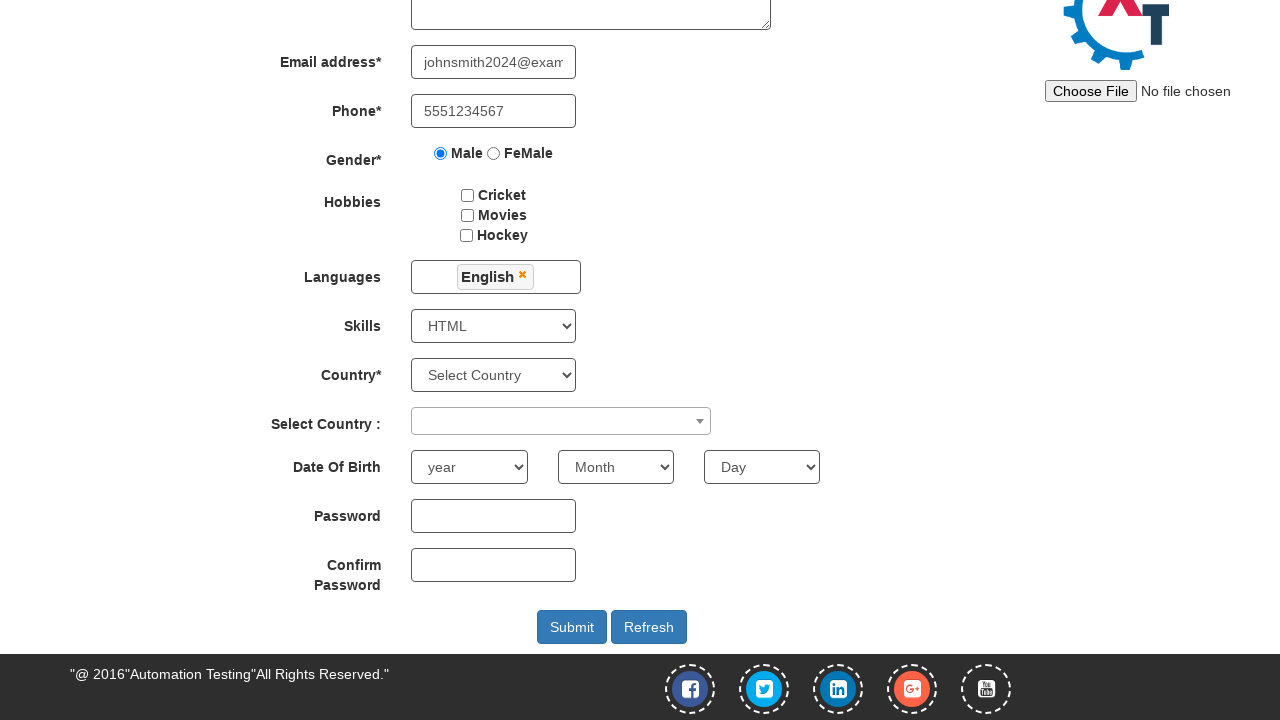